Tests popup handling by checking if a popup is displayed and closing it if present

Starting URL: https://vnk.edu.vn/

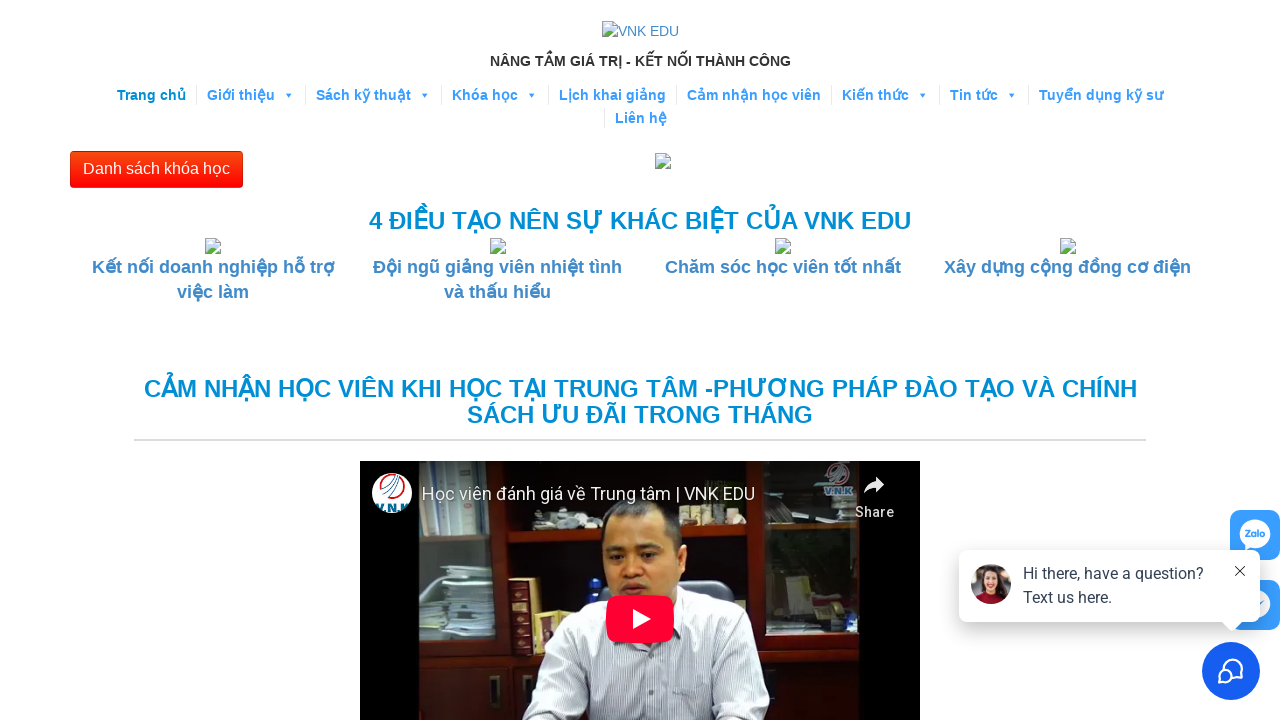

Waited 2 seconds for page to load
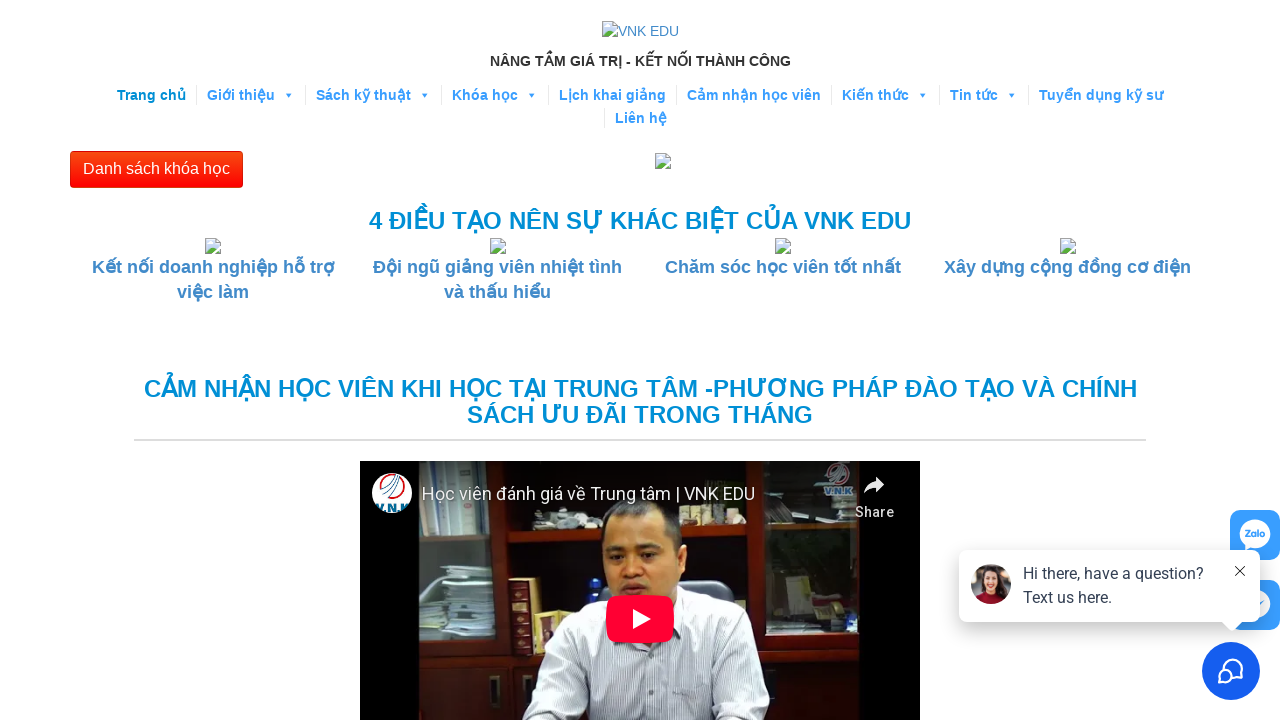

Checked for popup - none detected
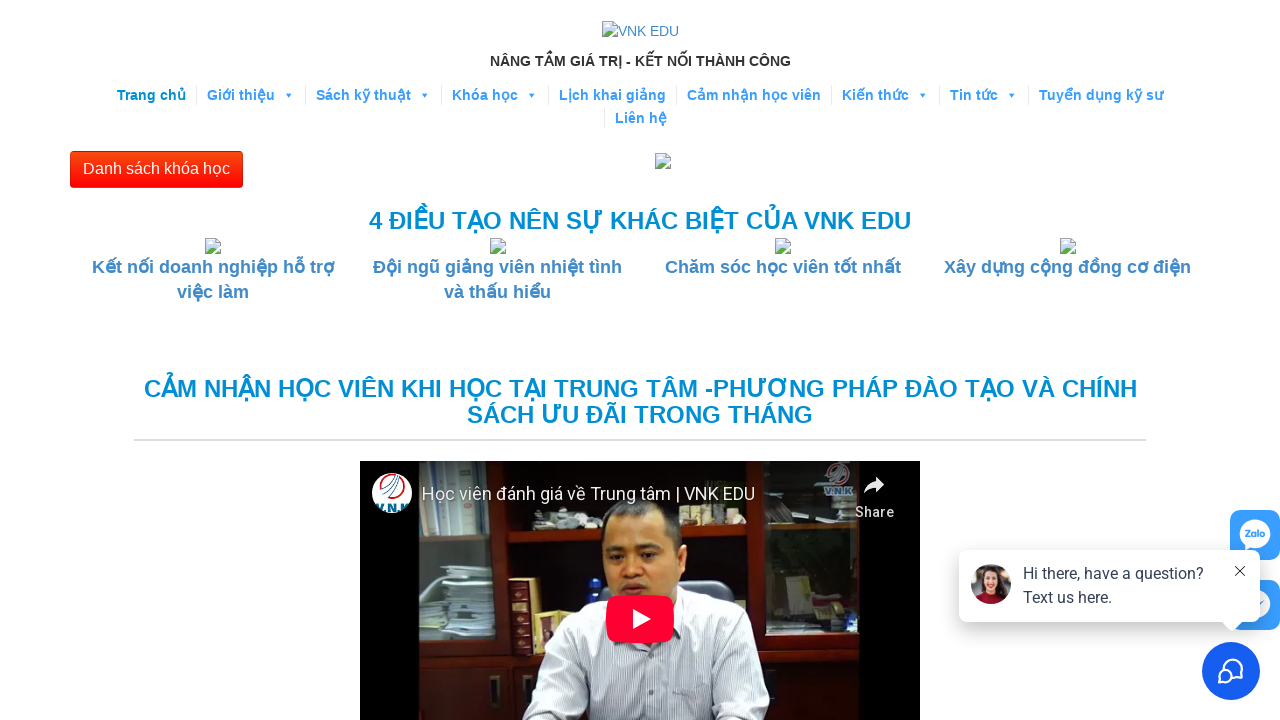

Verified page content is accessible - 'Trang chủ' text is visible
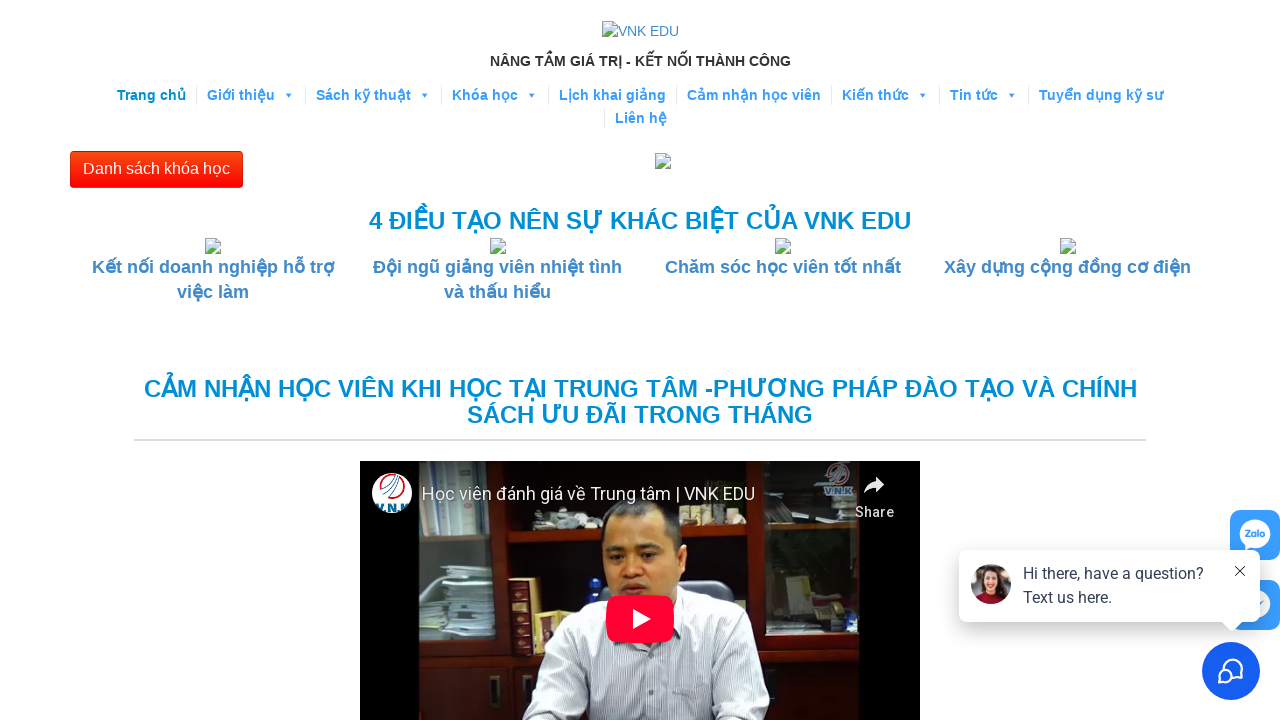

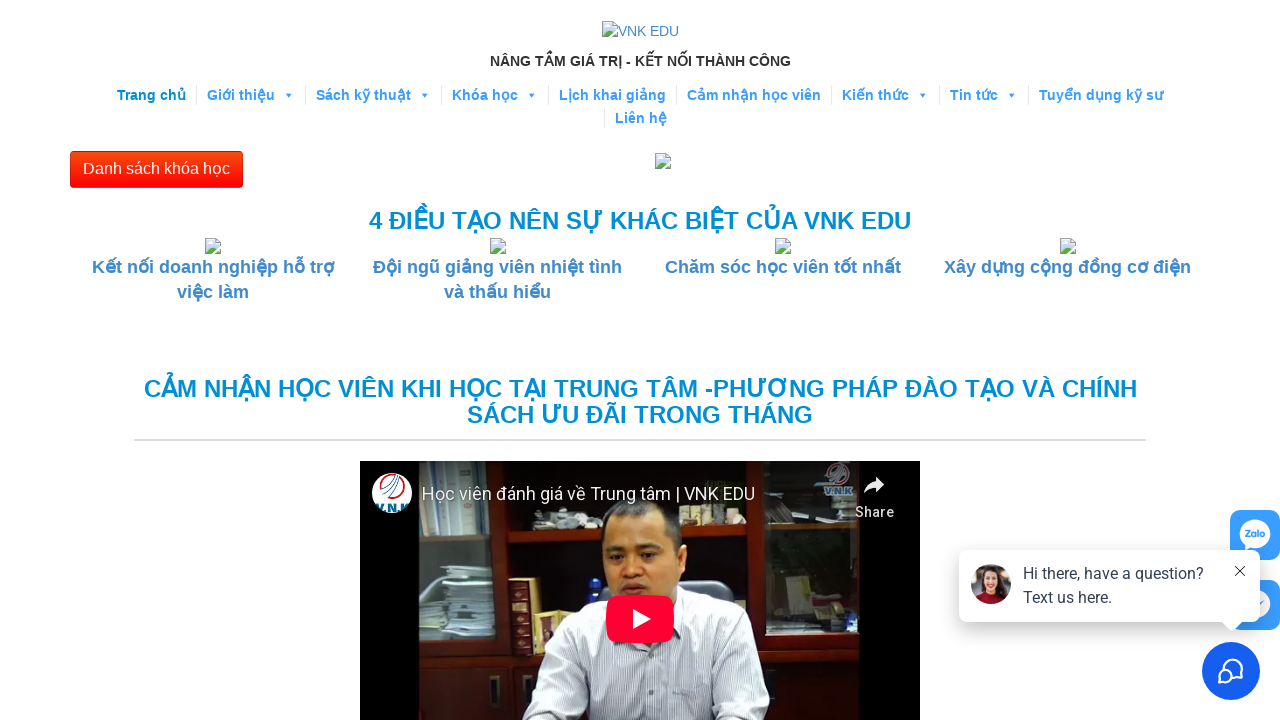